Tests handling a prompt JavaScript alert by clicking a button to trigger it, entering a custom message, and accepting it.

Starting URL: https://v1.training-support.net/selenium/javascript-alerts

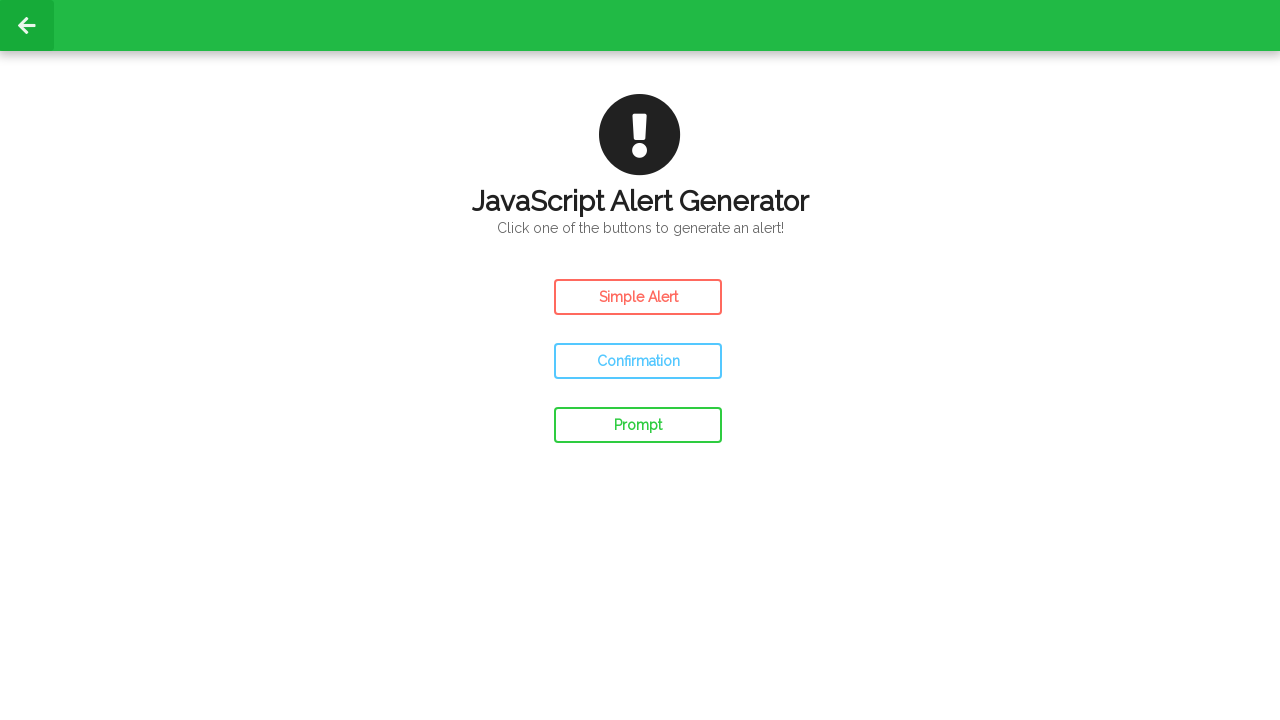

Set up dialog handler to accept prompt with custom message
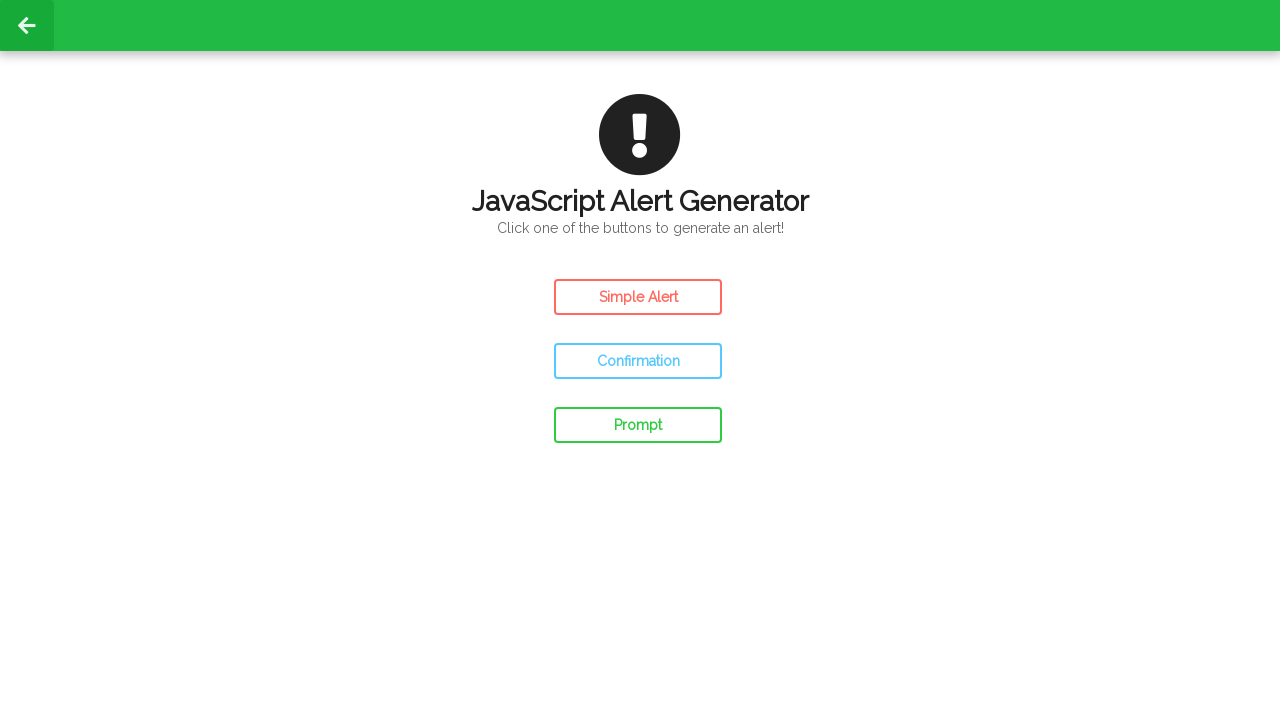

Clicked the Prompt Alert button to trigger JavaScript prompt at (638, 425) on #prompt
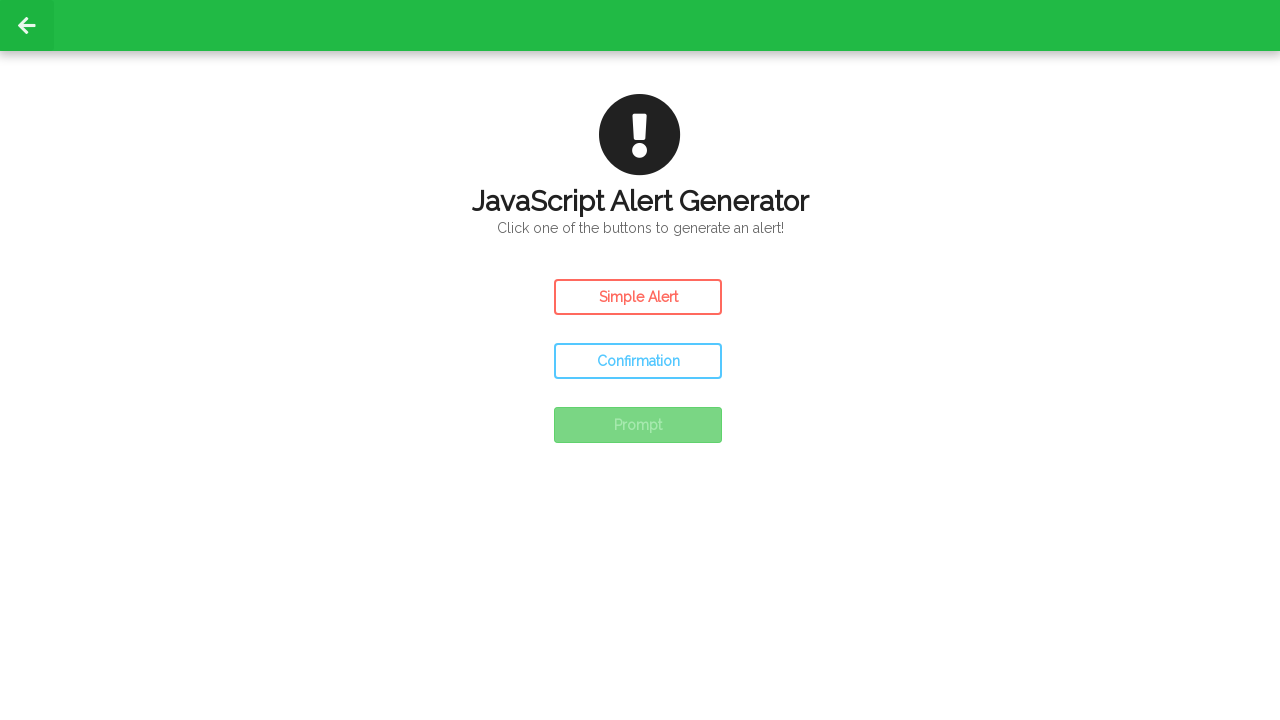

Waited for dialog handling to complete
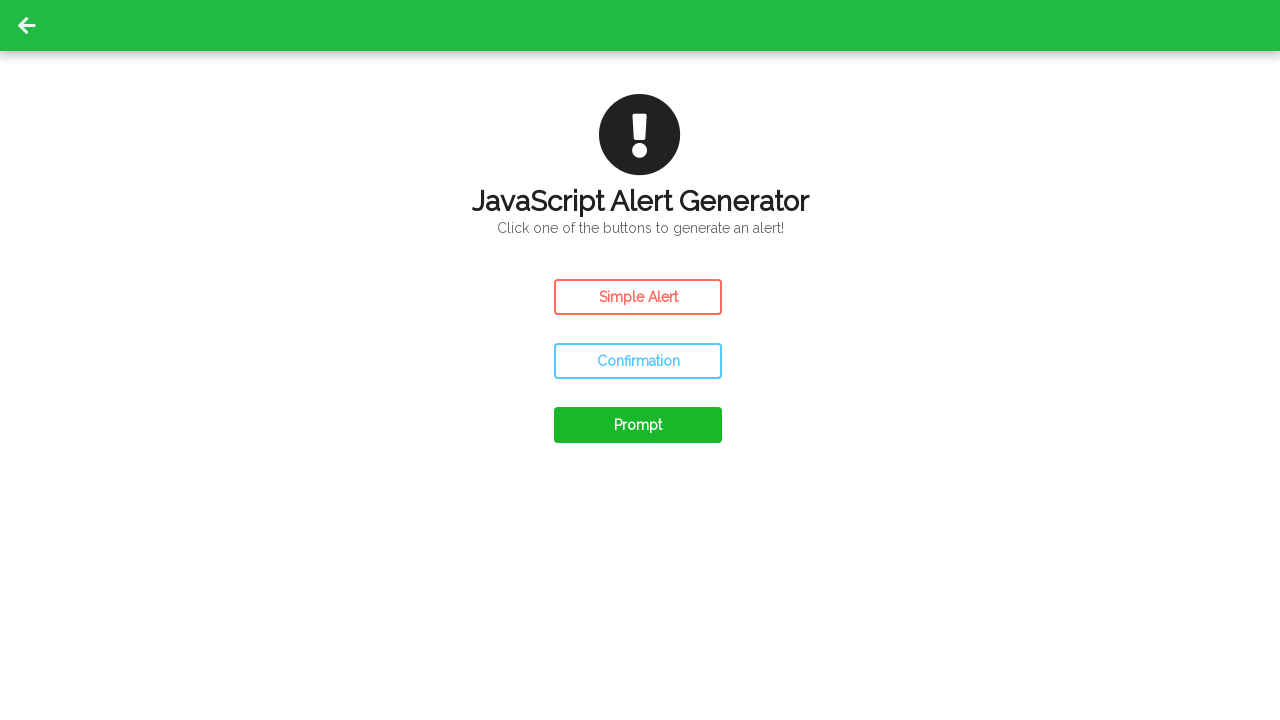

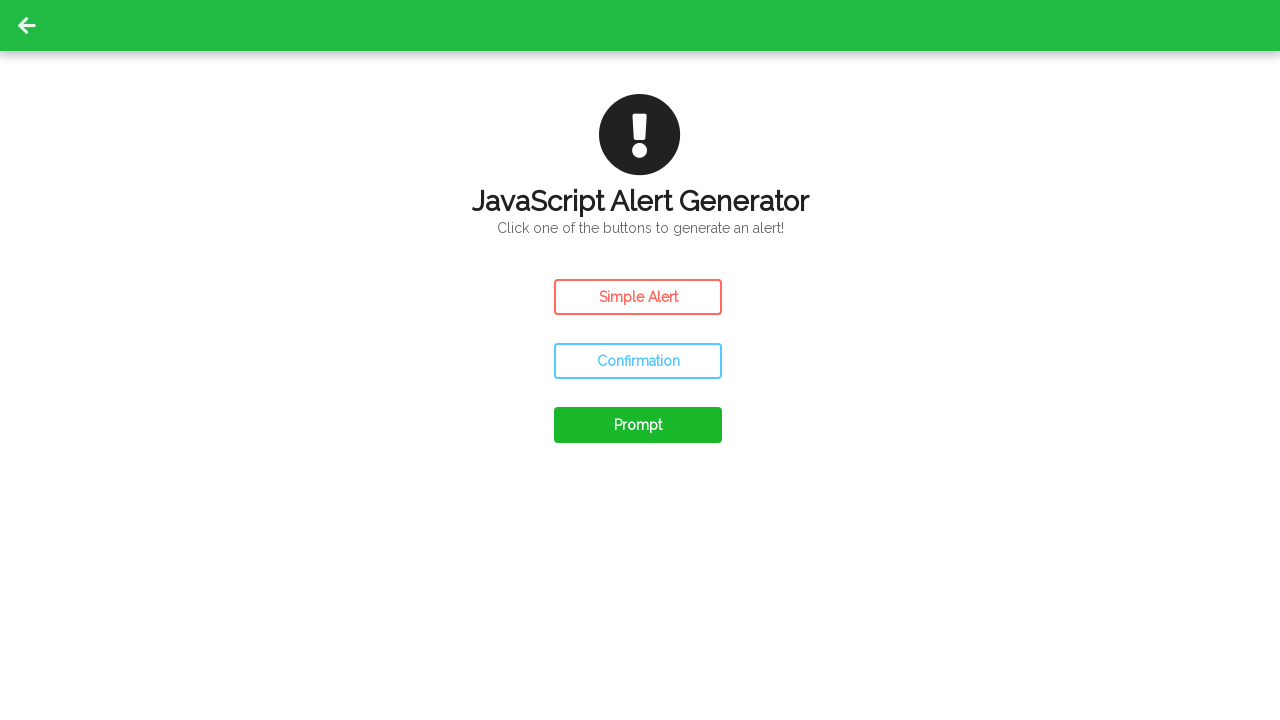